Tests scrolling functionality on a page with a large DOM by navigating to the Large & Deep DOM page and scrolling to specific coordinates

Starting URL: https://the-internet.herokuapp.com/

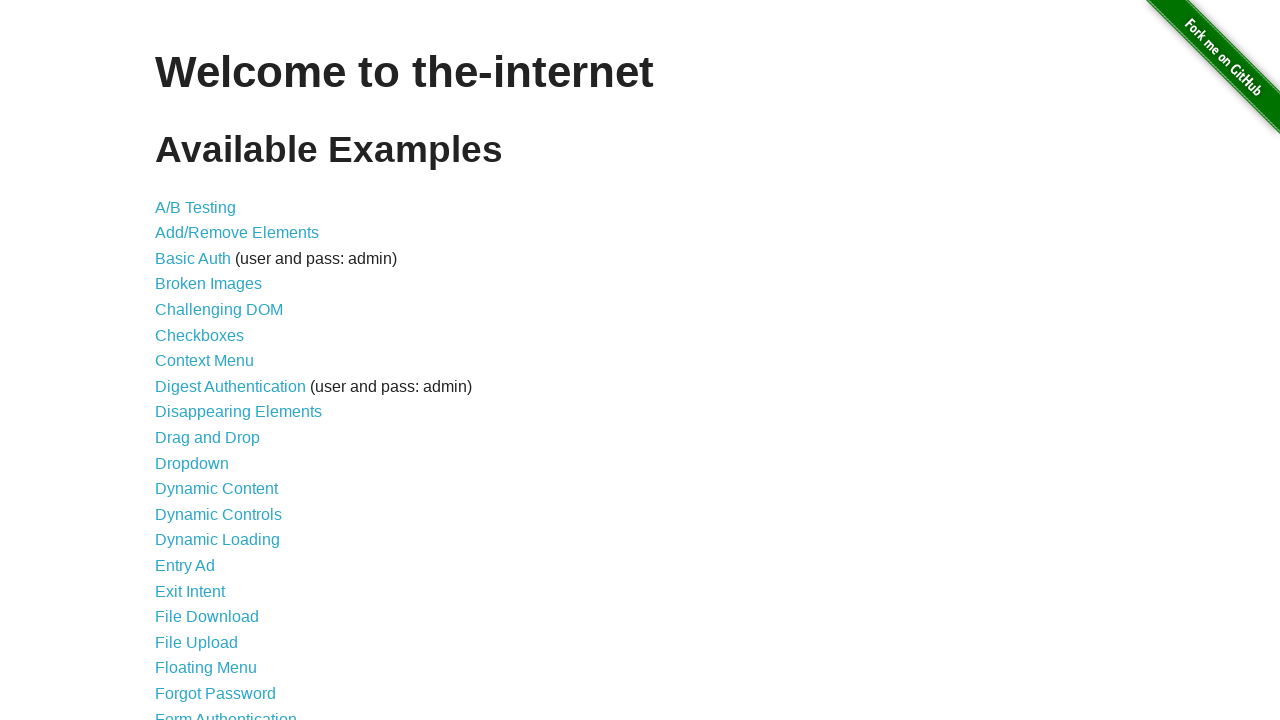

Clicked on 'Large & Deep DOM' link at (225, 361) on text='Large & Deep DOM'
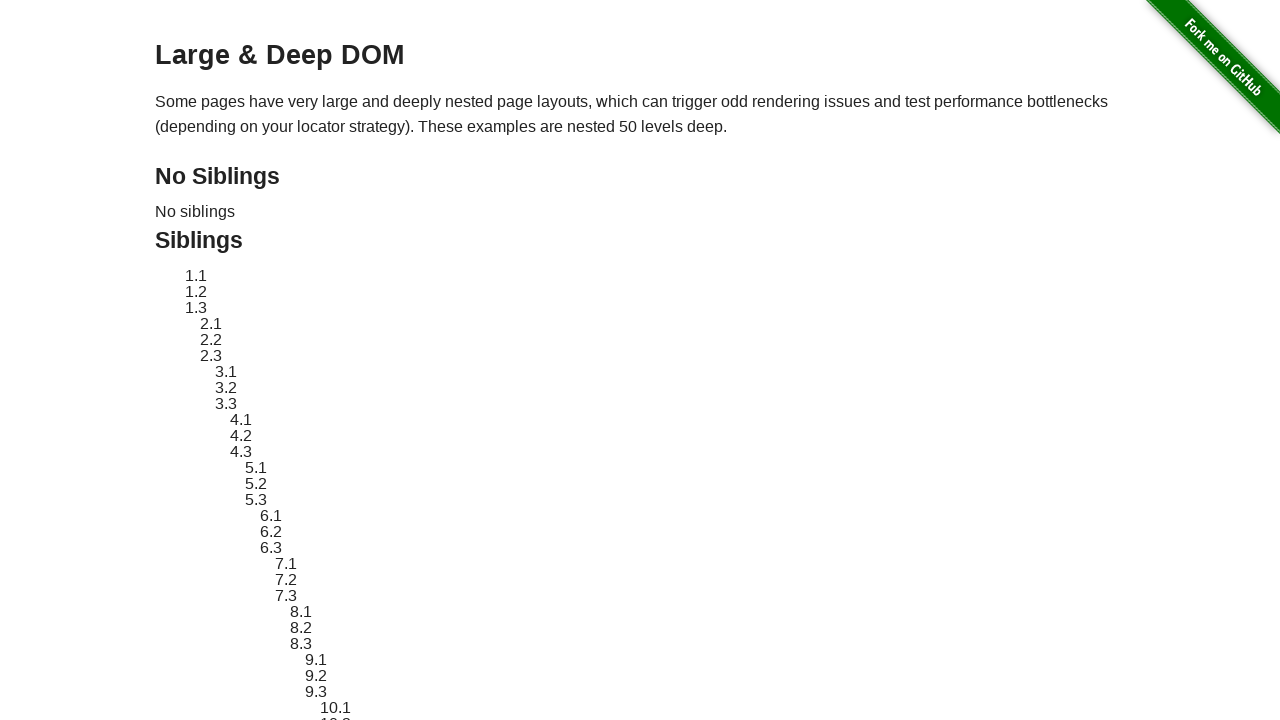

Large & Deep DOM page loaded (networkidle state)
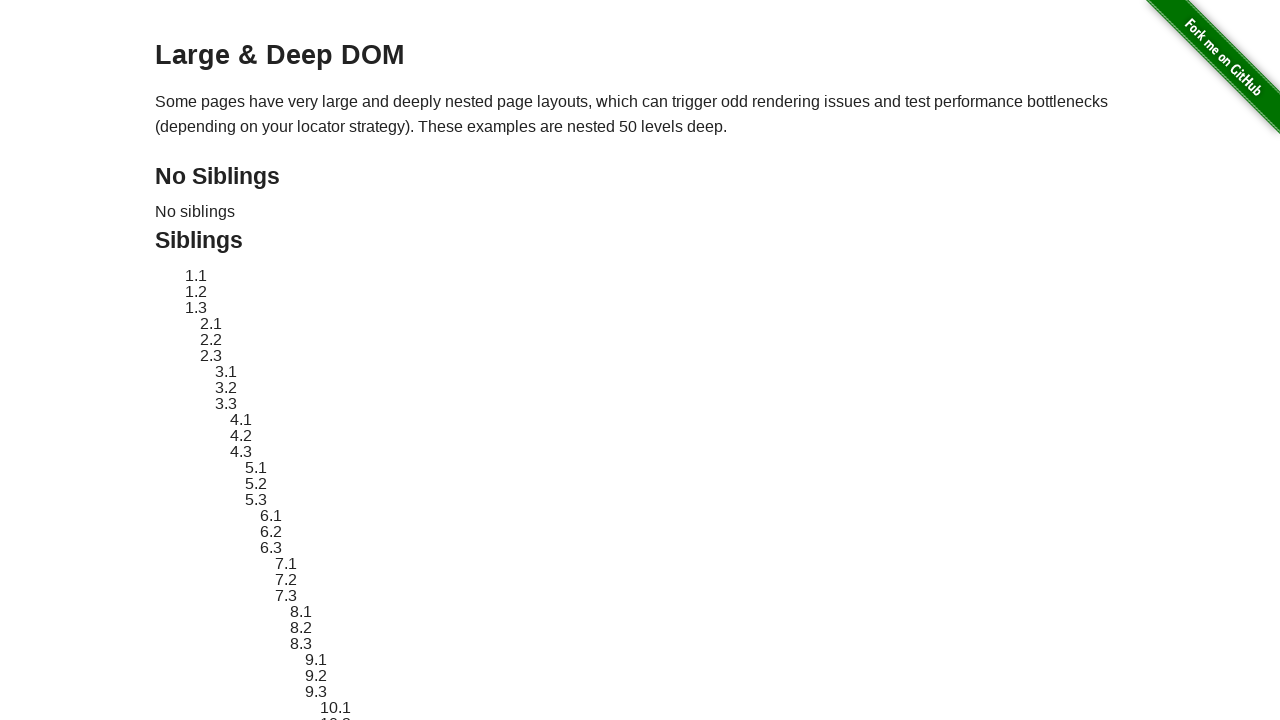

Scrolled page to coordinates (250, 2650) using JavaScript
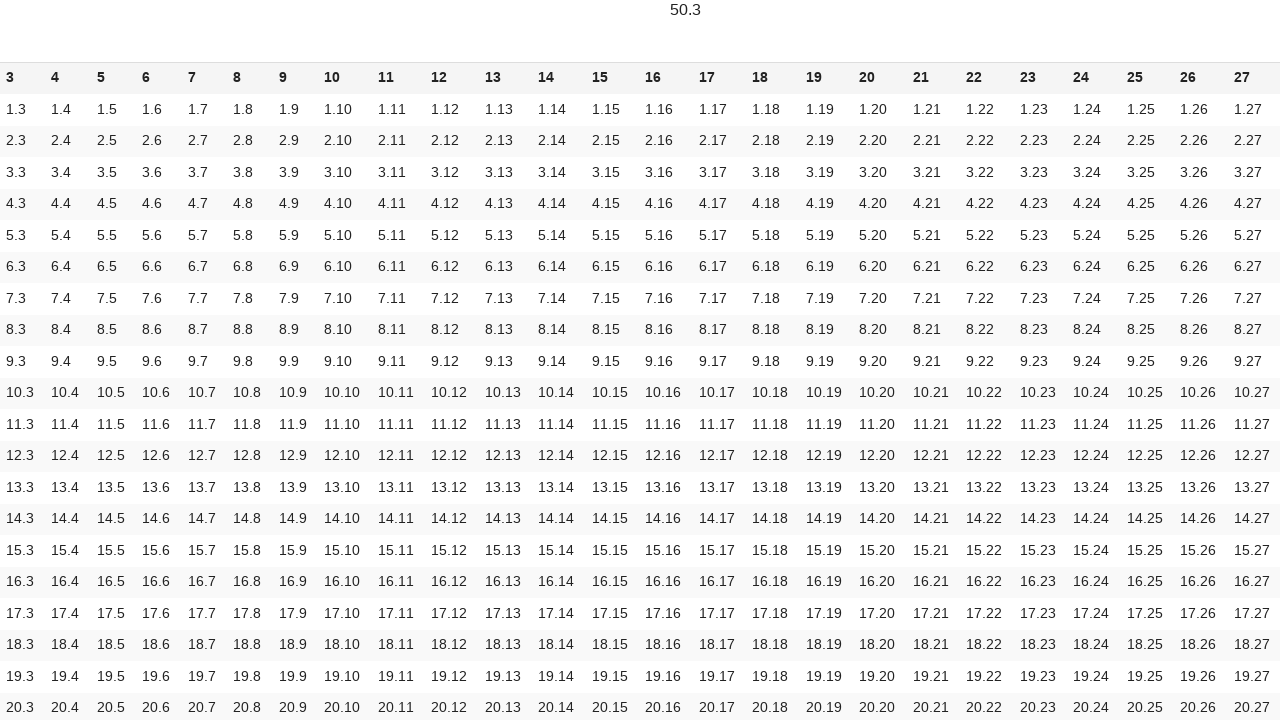

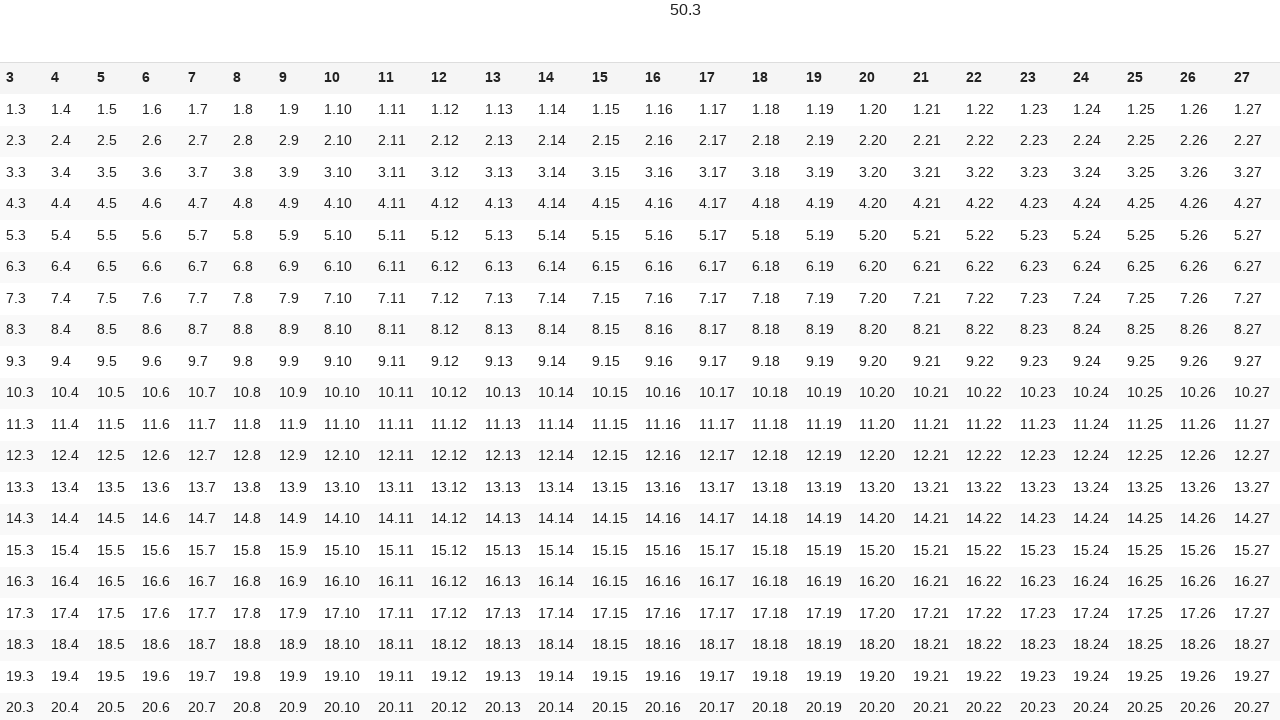